Tests dynamic loading by clicking the start button and waiting for "Hello World!" text to appear

Starting URL: https://the-internet.herokuapp.com/dynamic_loading/2

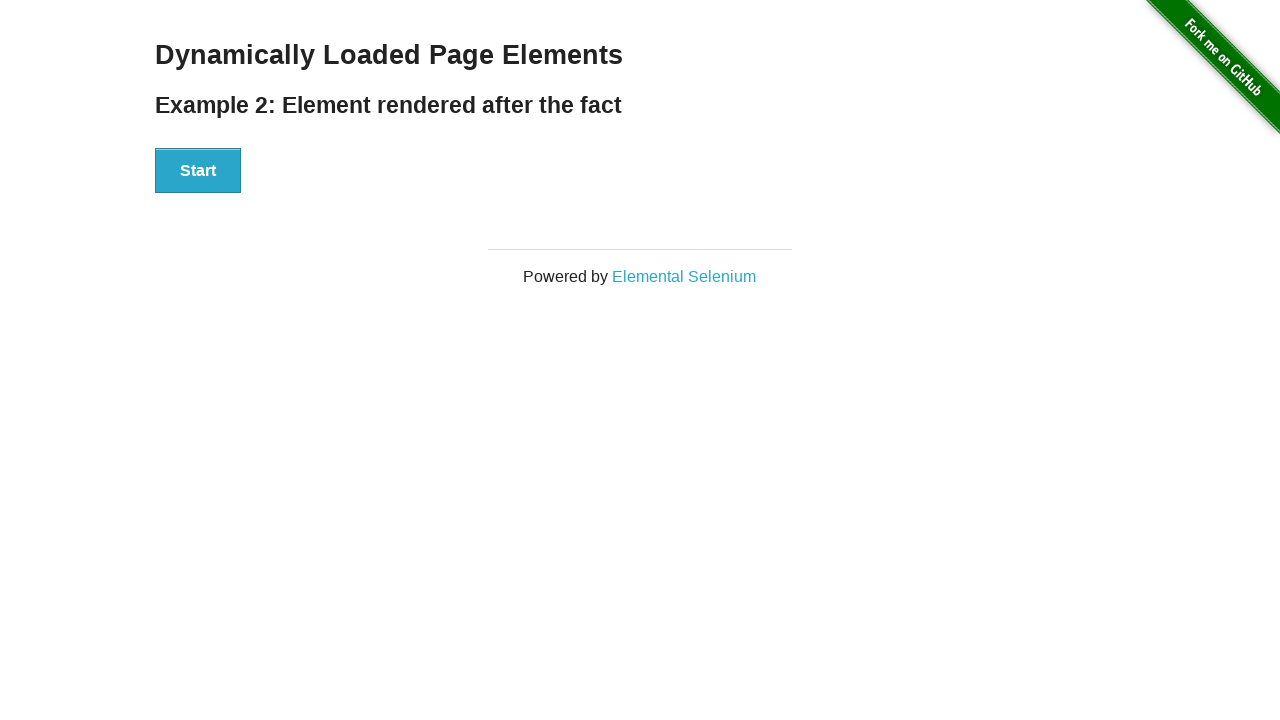

Clicked the Start button to initiate dynamic loading at (198, 171) on button:has-text('Start')
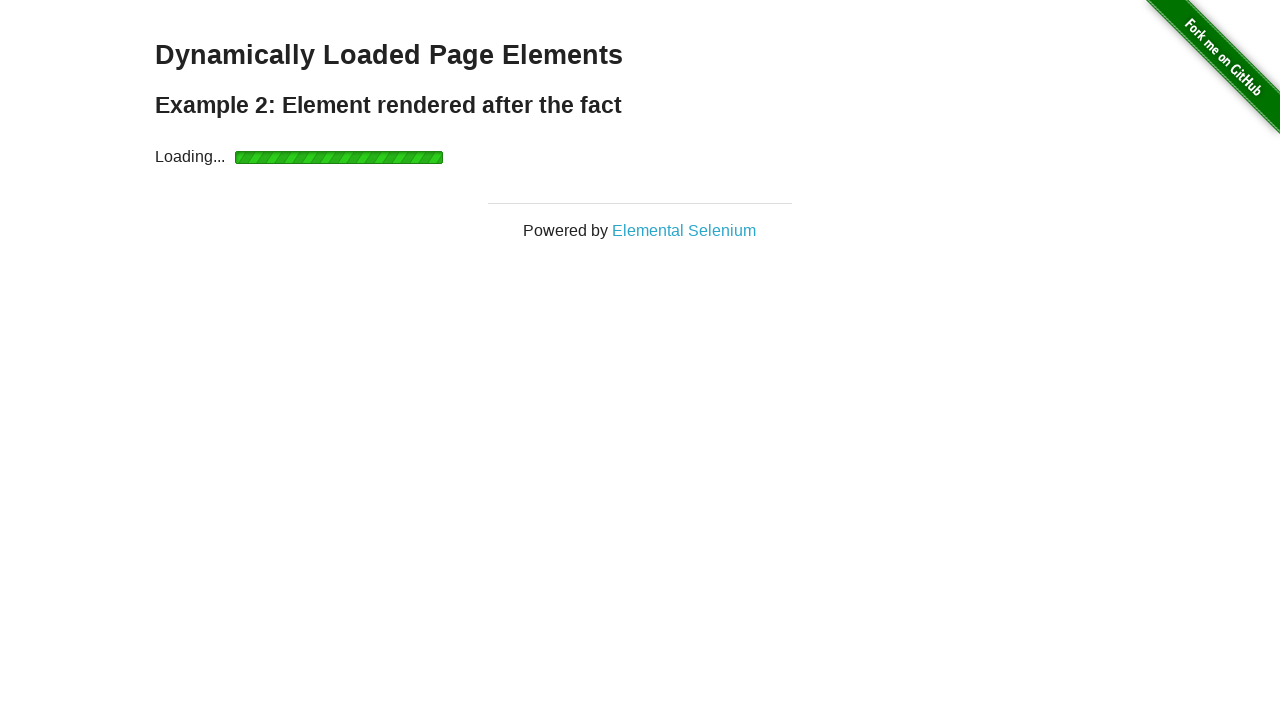

Loading completed and #finish element appeared
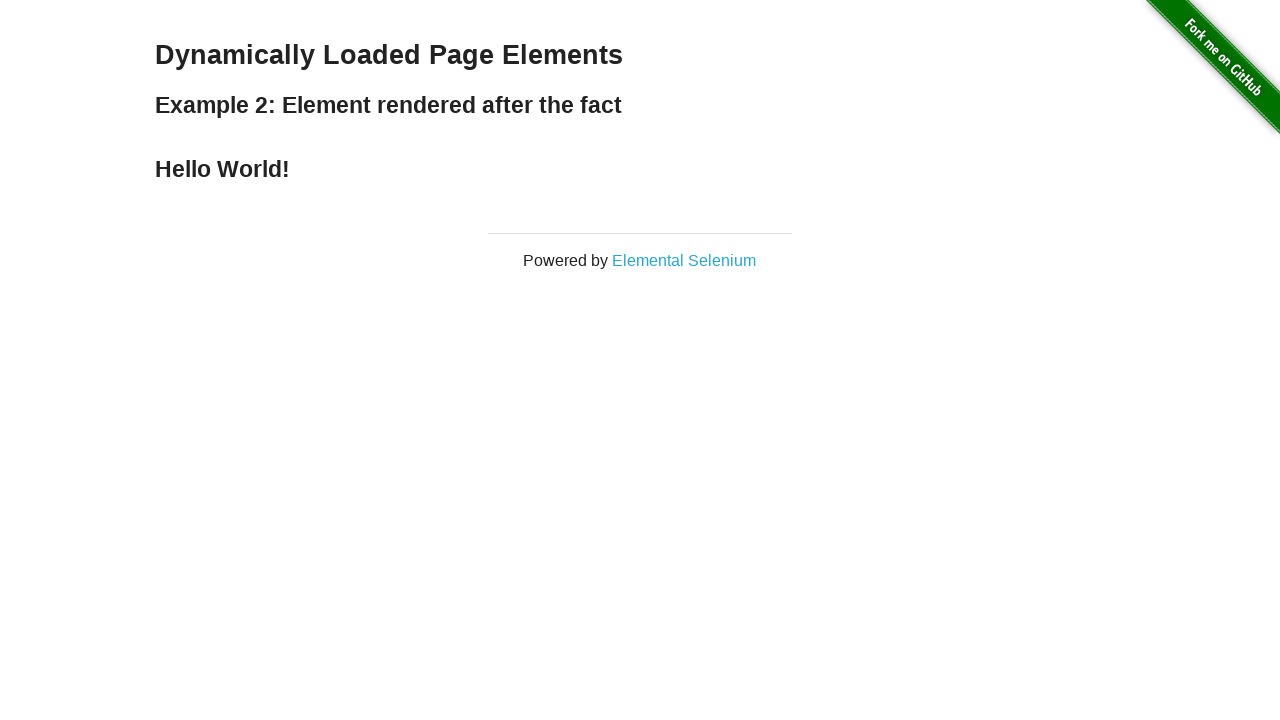

Retrieved 'Hello World!' text from h4 element
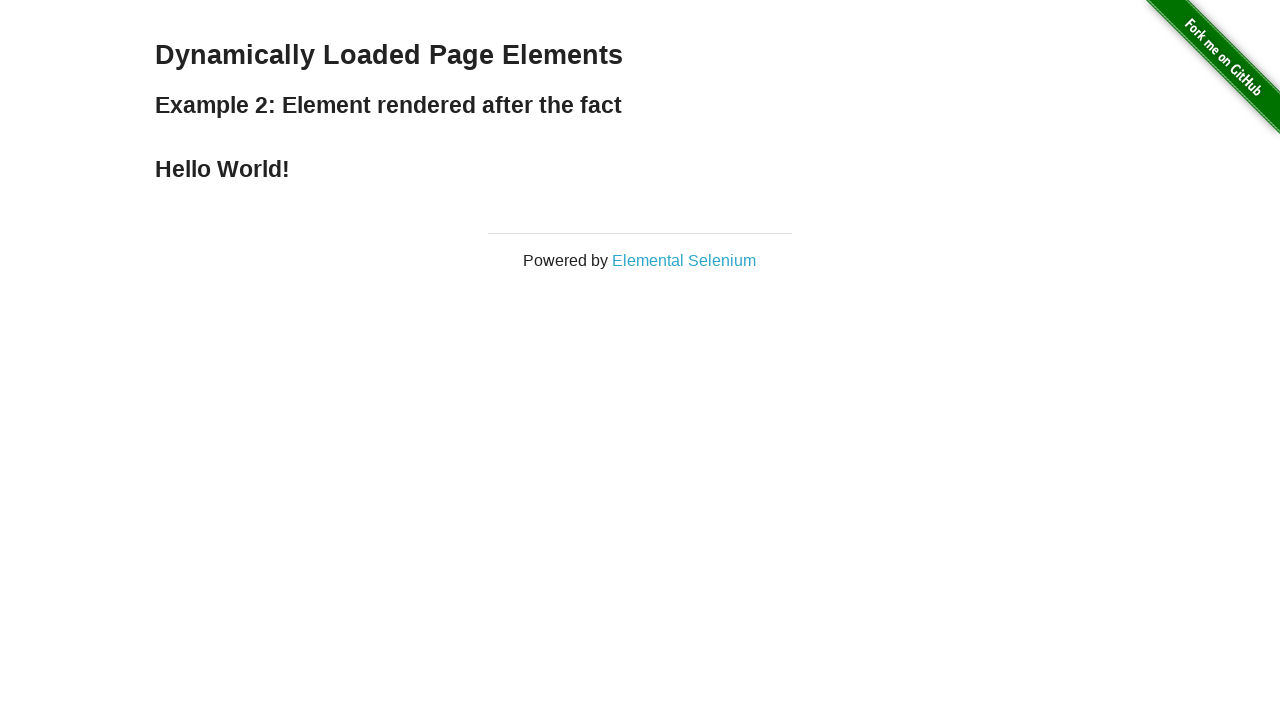

Verified that text content equals 'Hello World!'
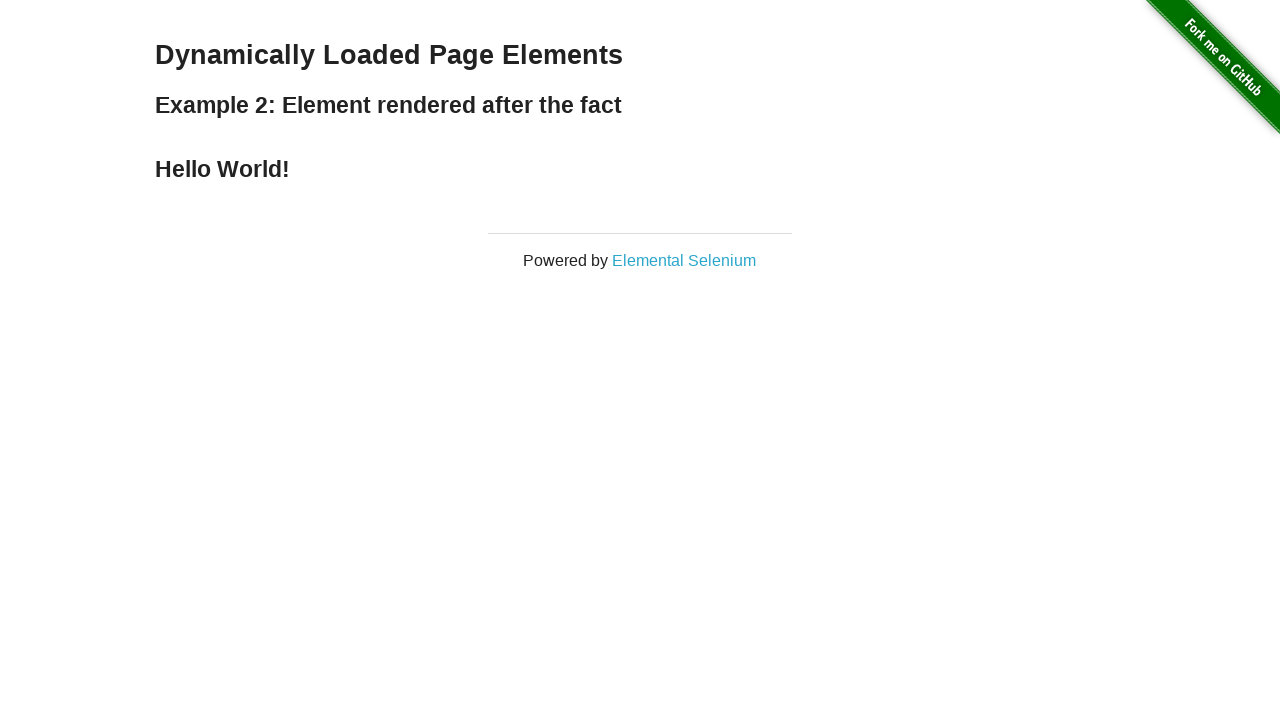

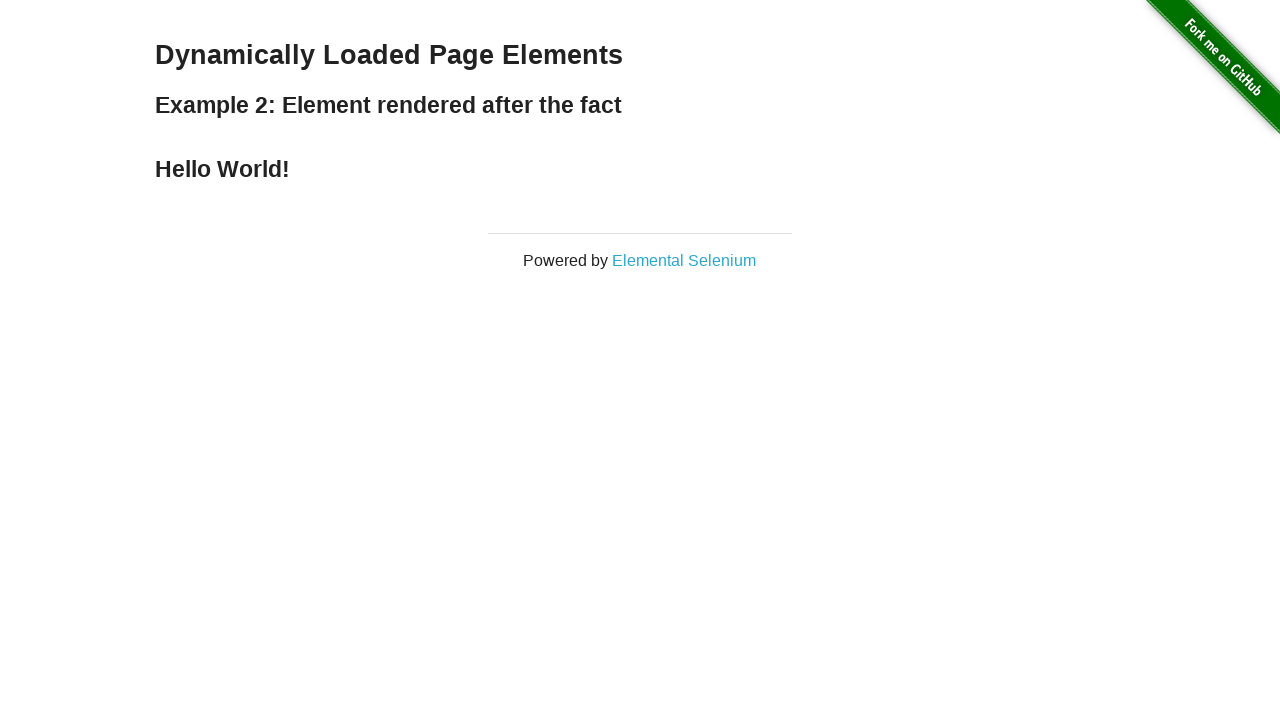